Tests keyboard key press functionality by sending the space key to an element and verifying the result, then sending the left arrow key using action builder and verifying that result.

Starting URL: https://the-internet.herokuapp.com/key_presses

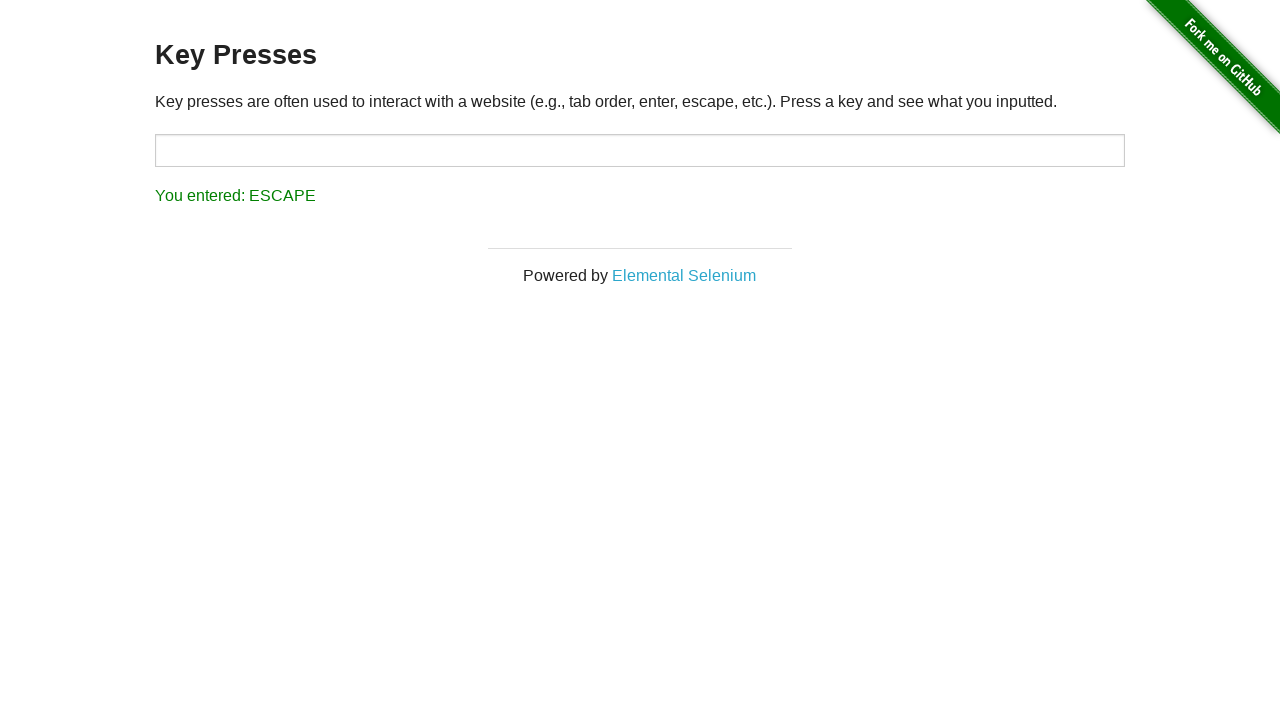

Pressed Space key on target element on #target
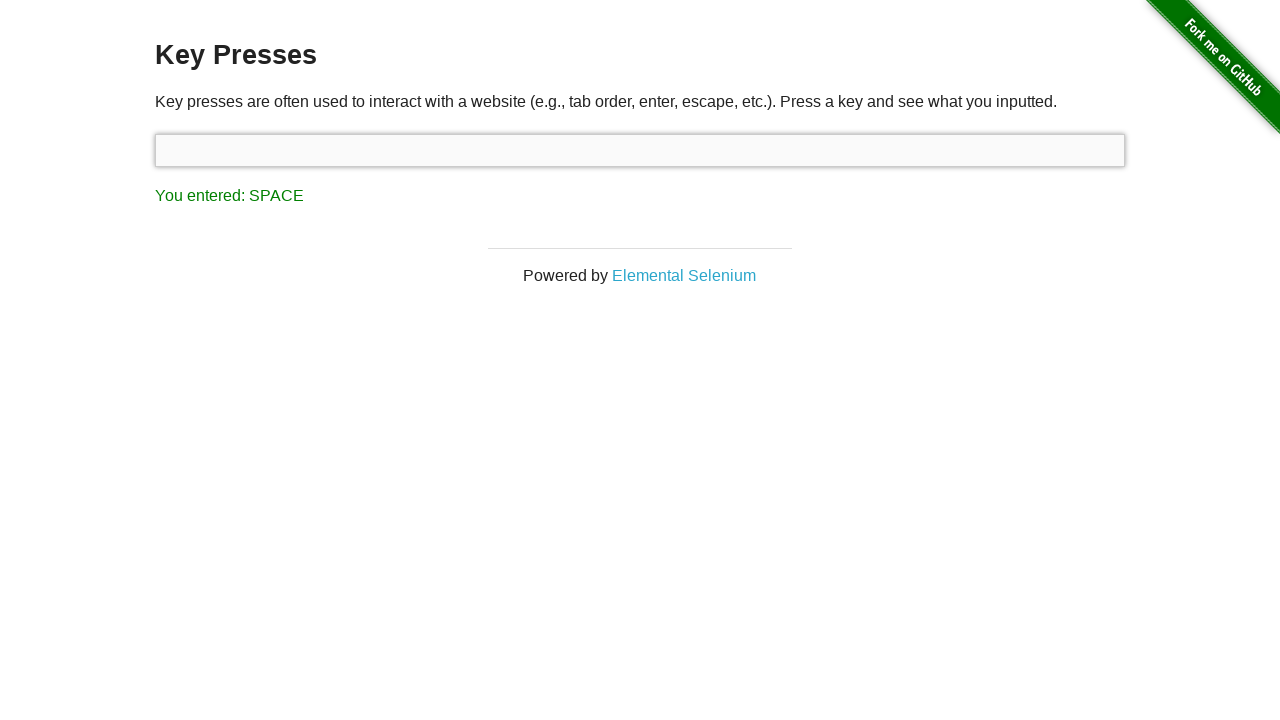

Result element loaded after Space key press
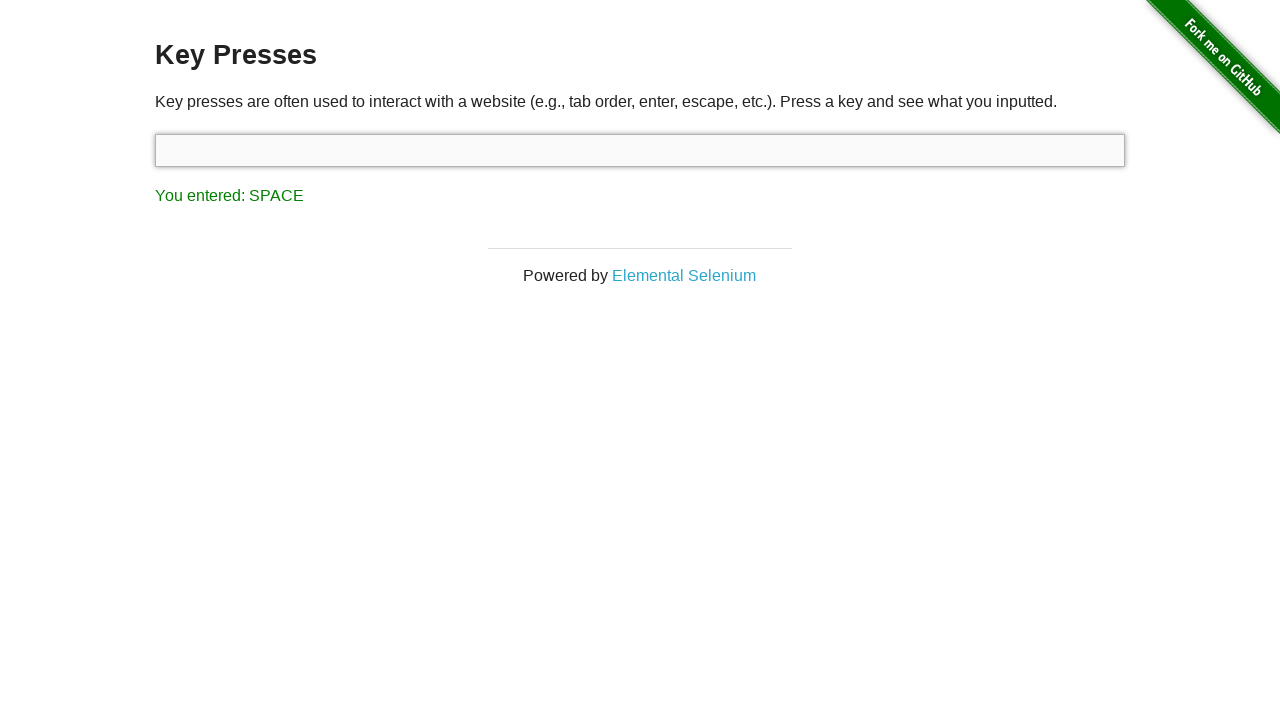

Verified that Space key was correctly registered
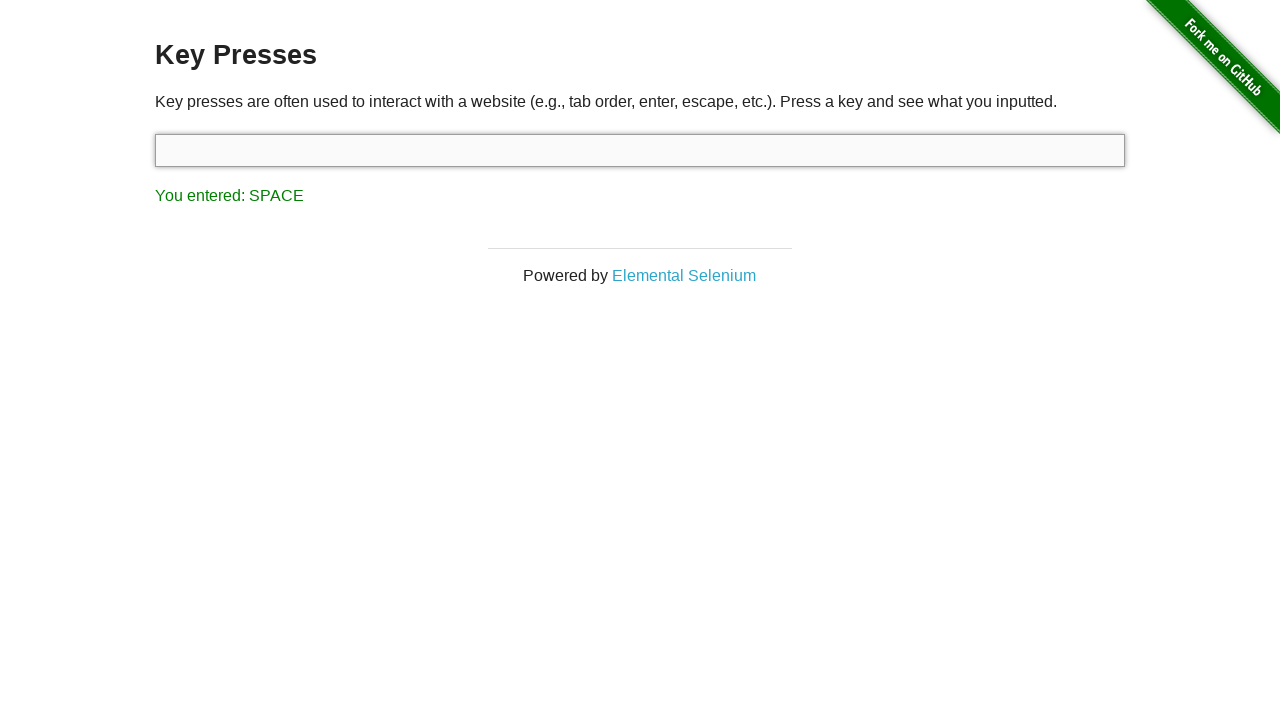

Pressed Left Arrow key using keyboard action builder
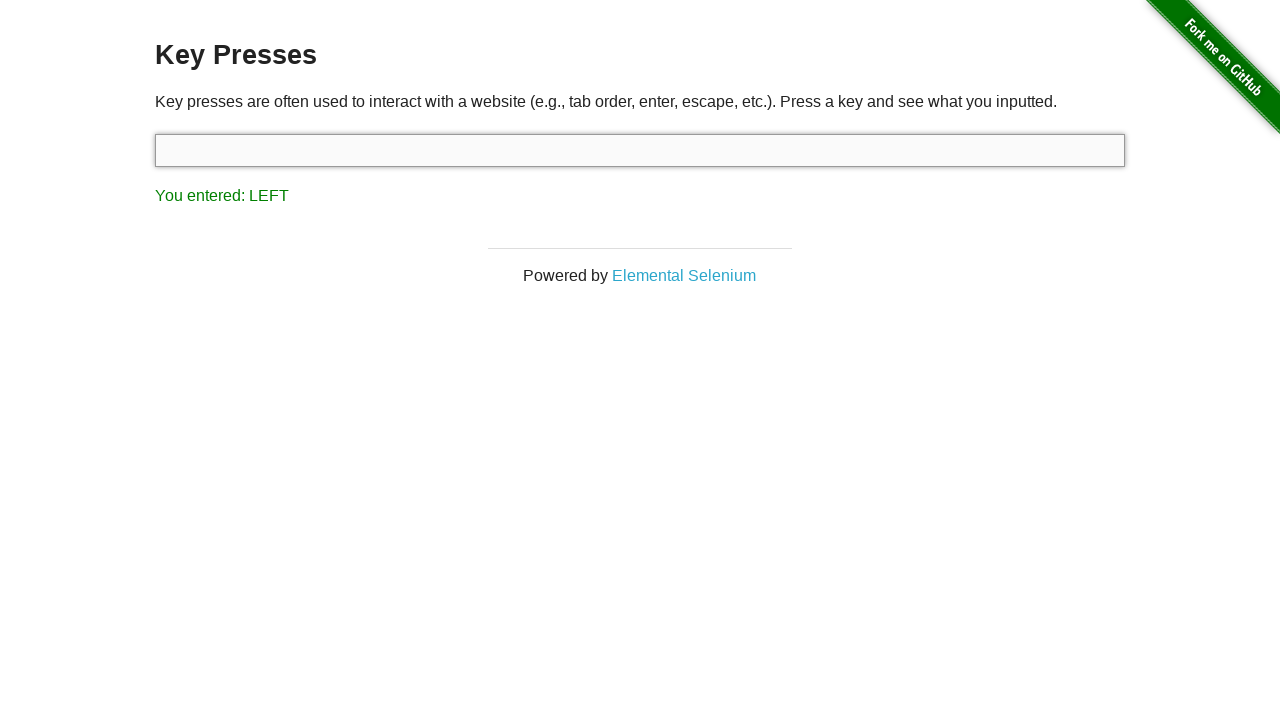

Verified that Left Arrow key was correctly registered
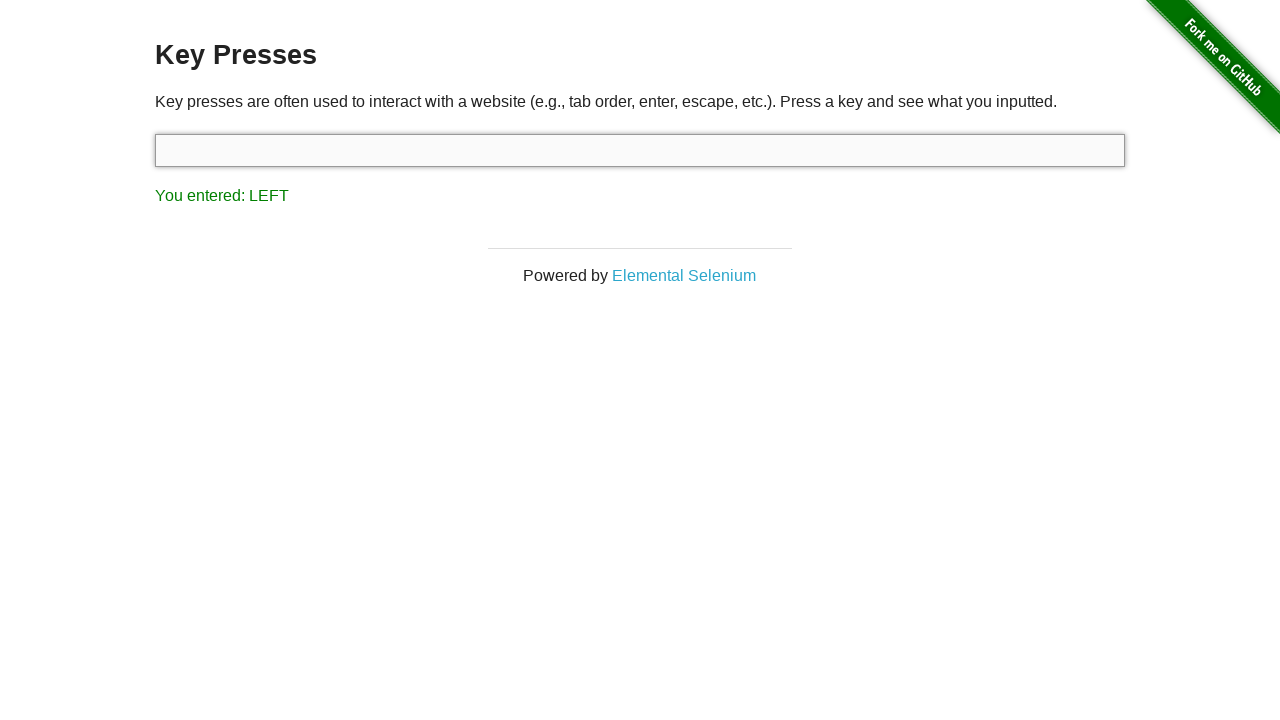

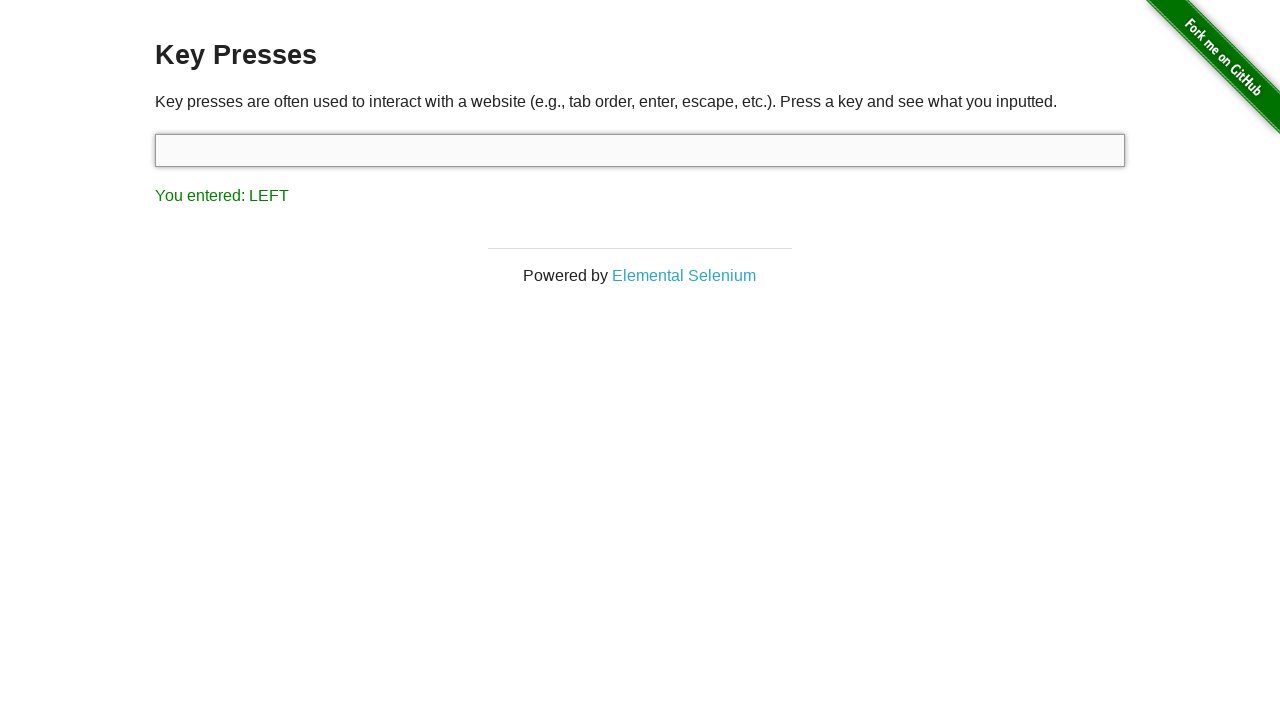